Tests that entering a valid first name in the order form's name field does not trigger an error message

Starting URL: https://qa-scooter.praktikum-services.ru/order

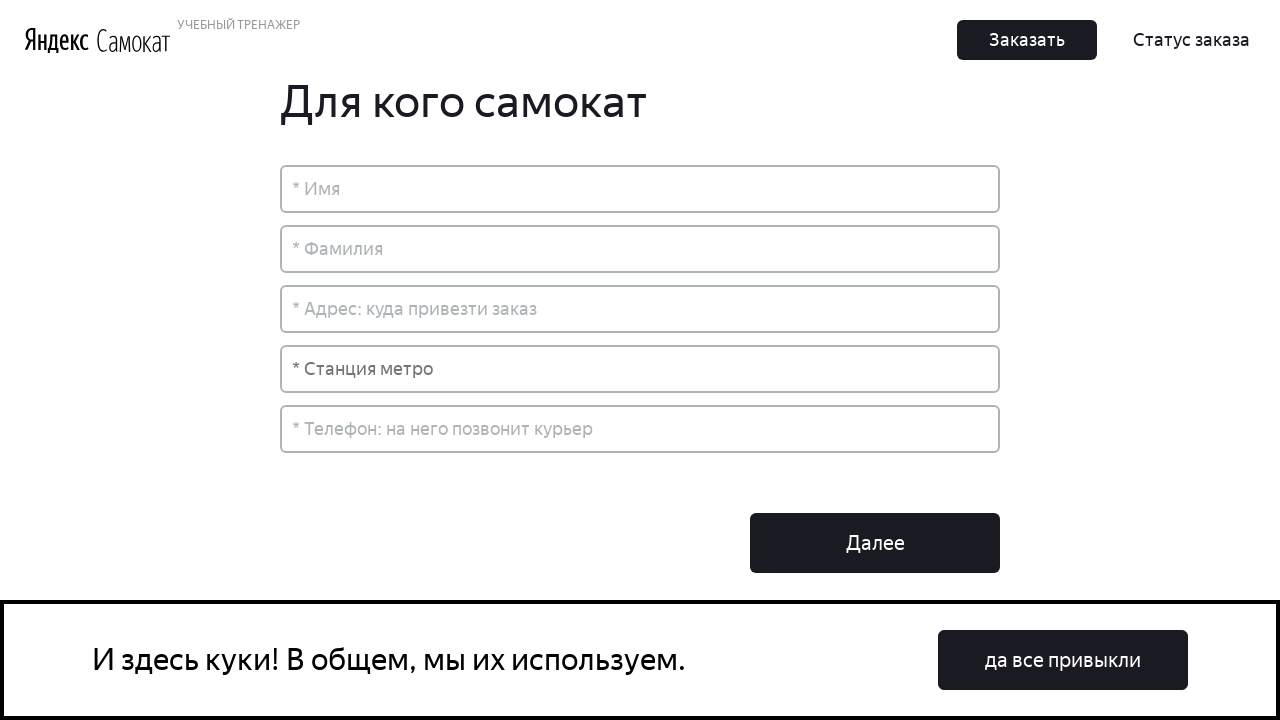

Navigated to order form URL
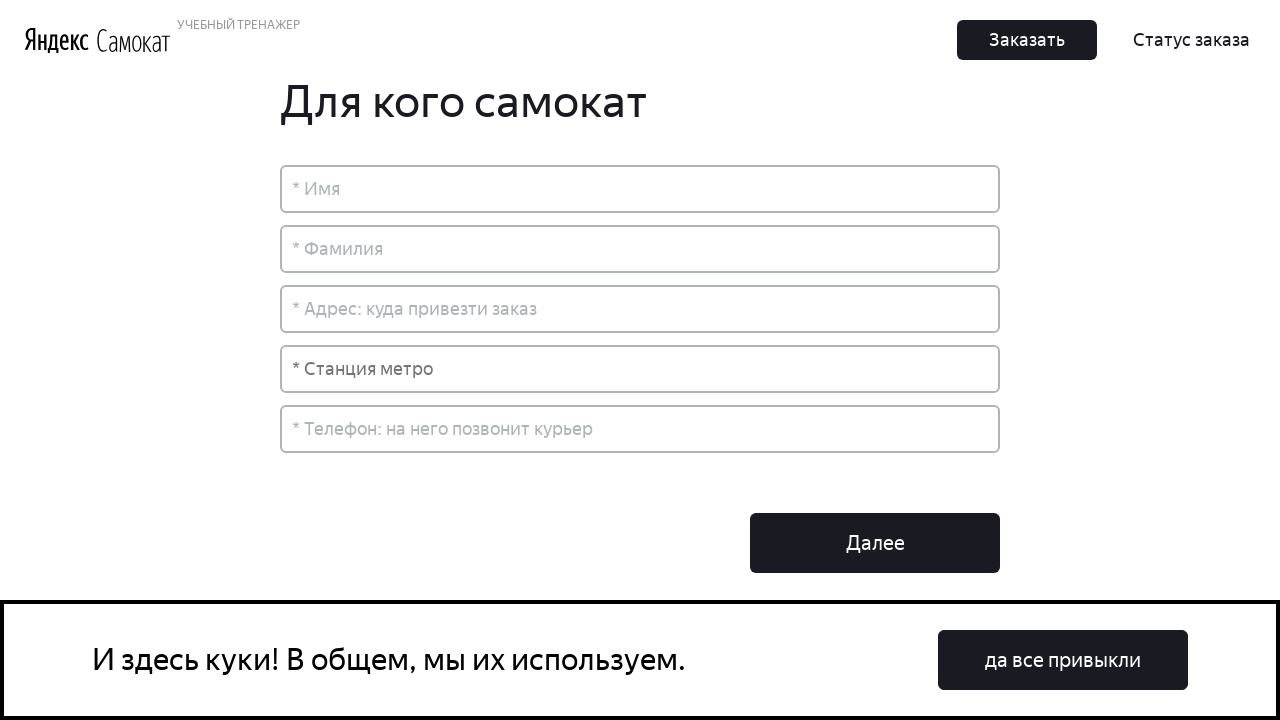

Filled name field with valid Russian first name 'Алена' on input[placeholder*='Имя']
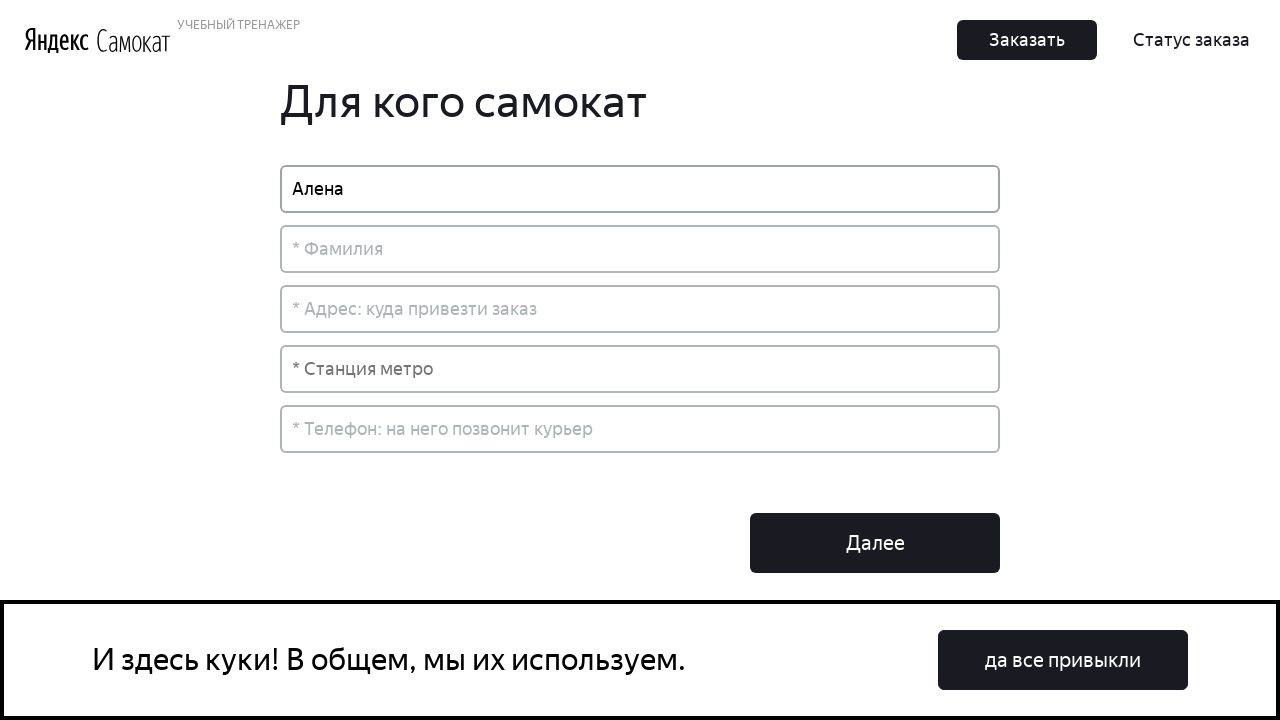

Clicked on page body to trigger validation at (640, 327) on body
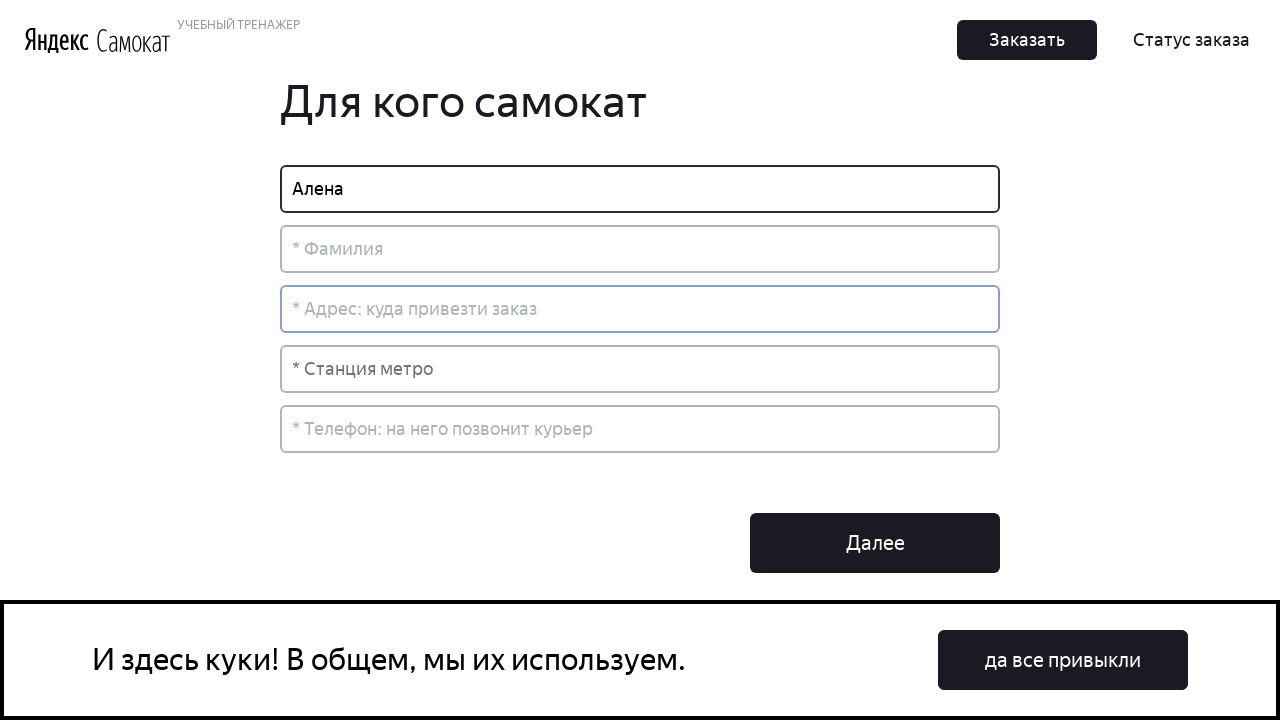

Verified that error message is not displayed for valid name
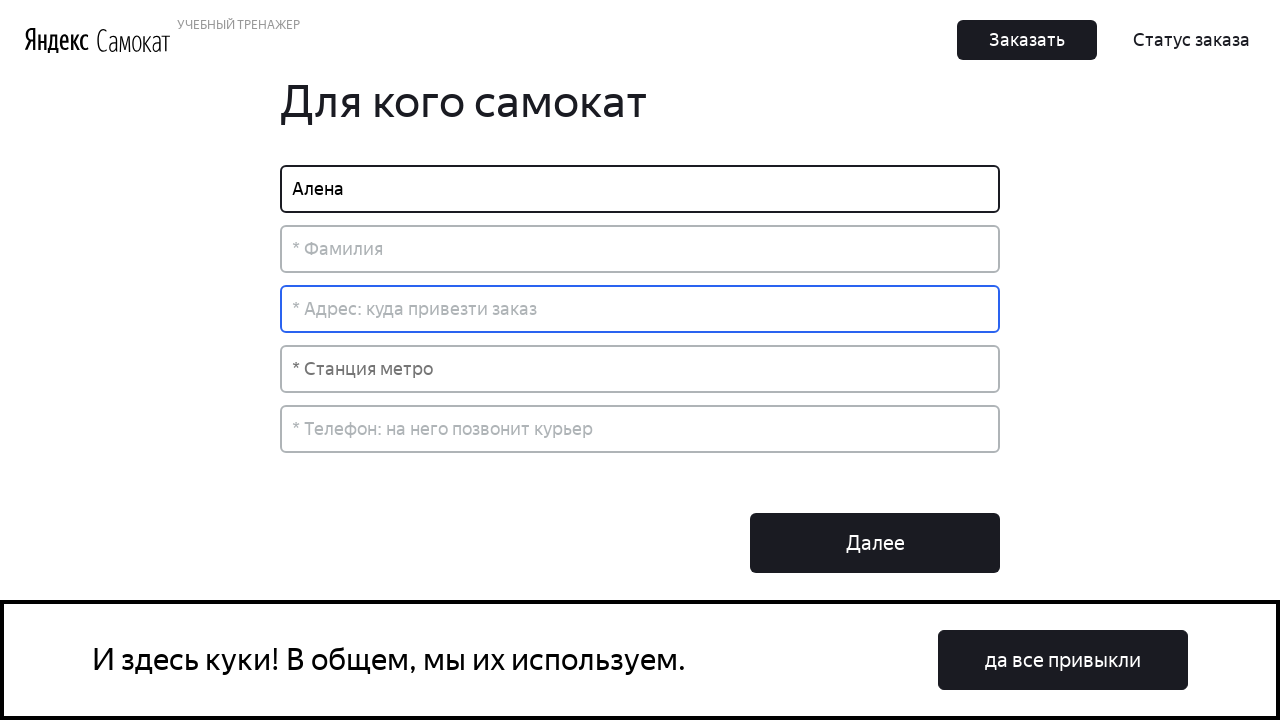

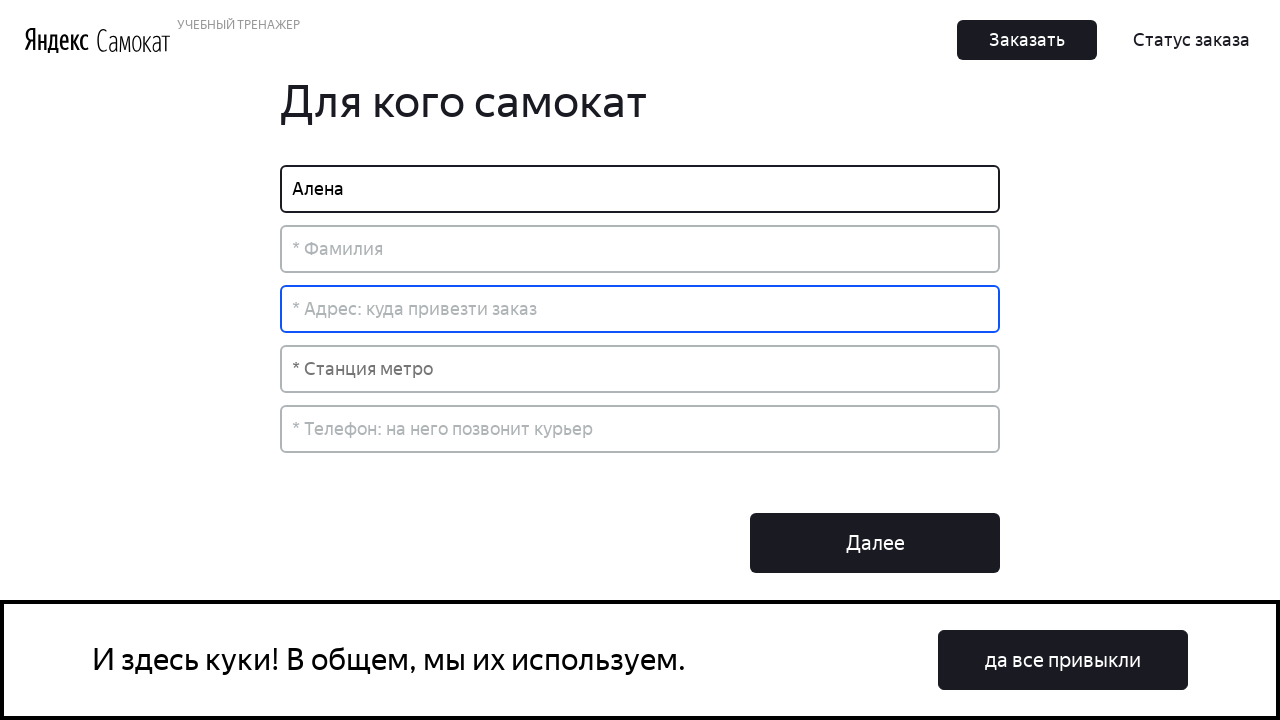